Navigates to the challenging DOM page and interacts with table elements to verify their presence and structure

Starting URL: https://the-internet.herokuapp.com/challenging_dom

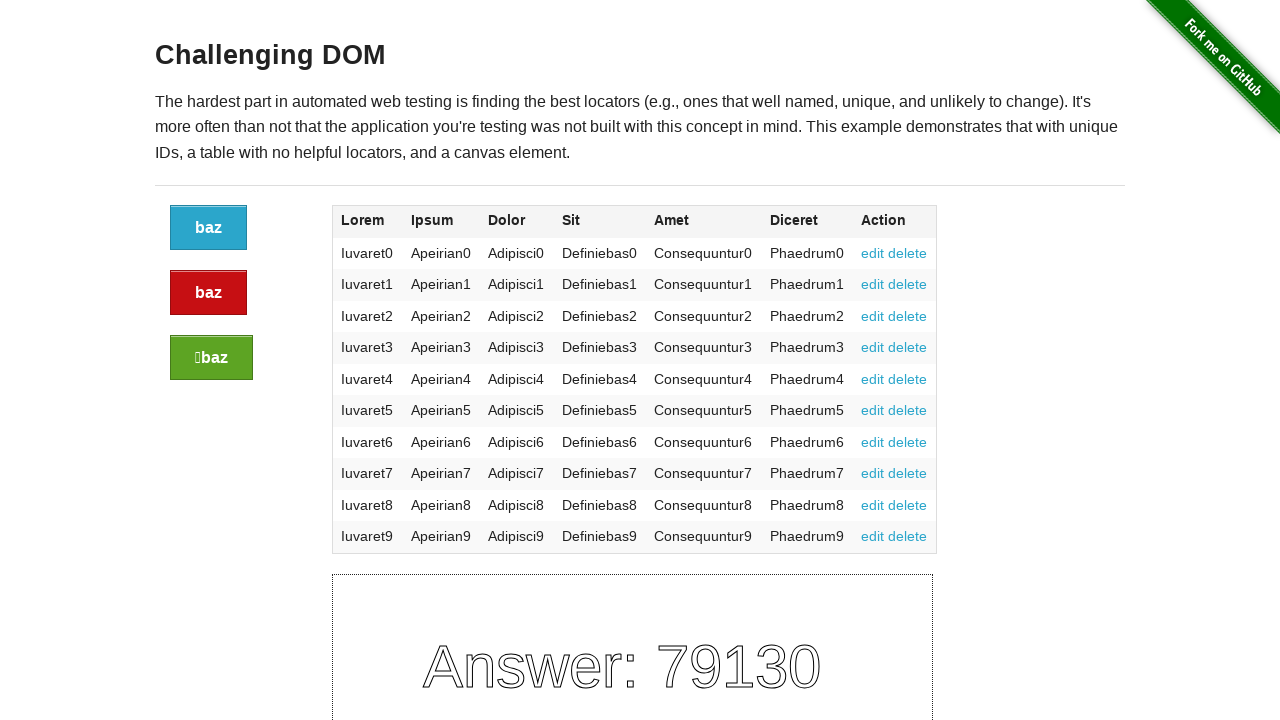

Navigated to the challenging DOM page
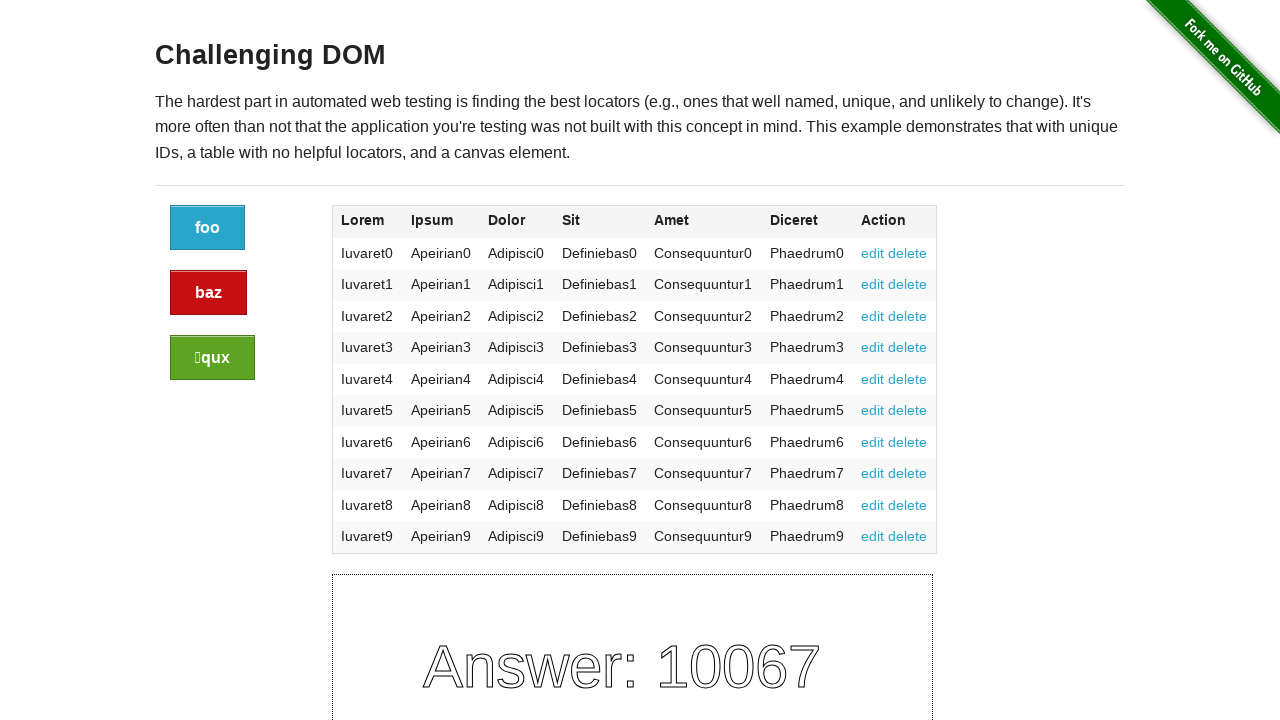

Table rows loaded in DOM
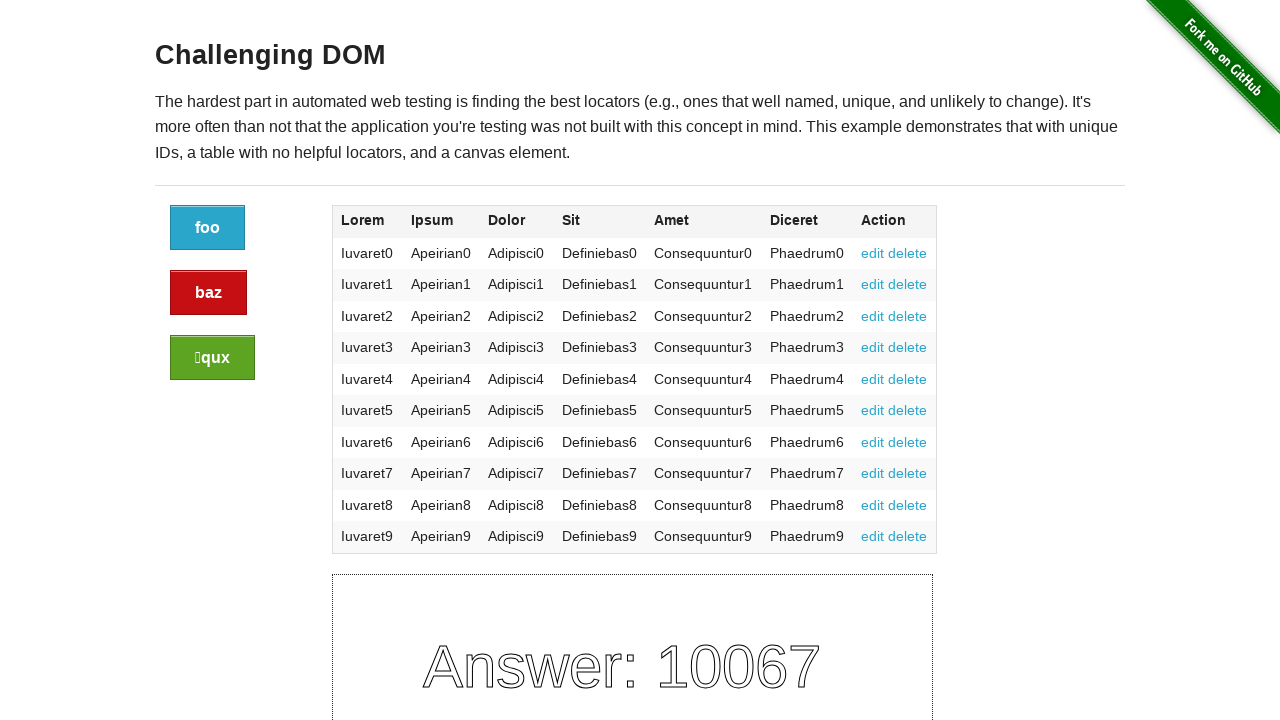

Retrieved all table rows - found 10 rows
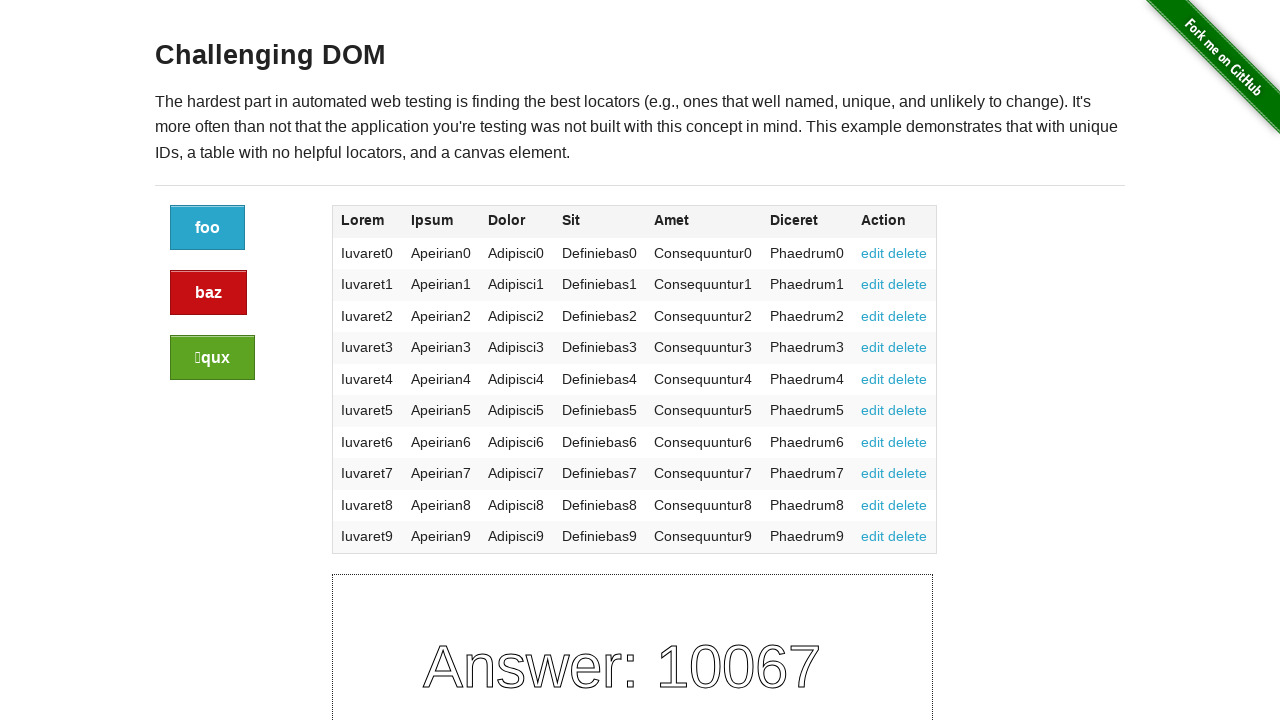

Table cells are present in the DOM
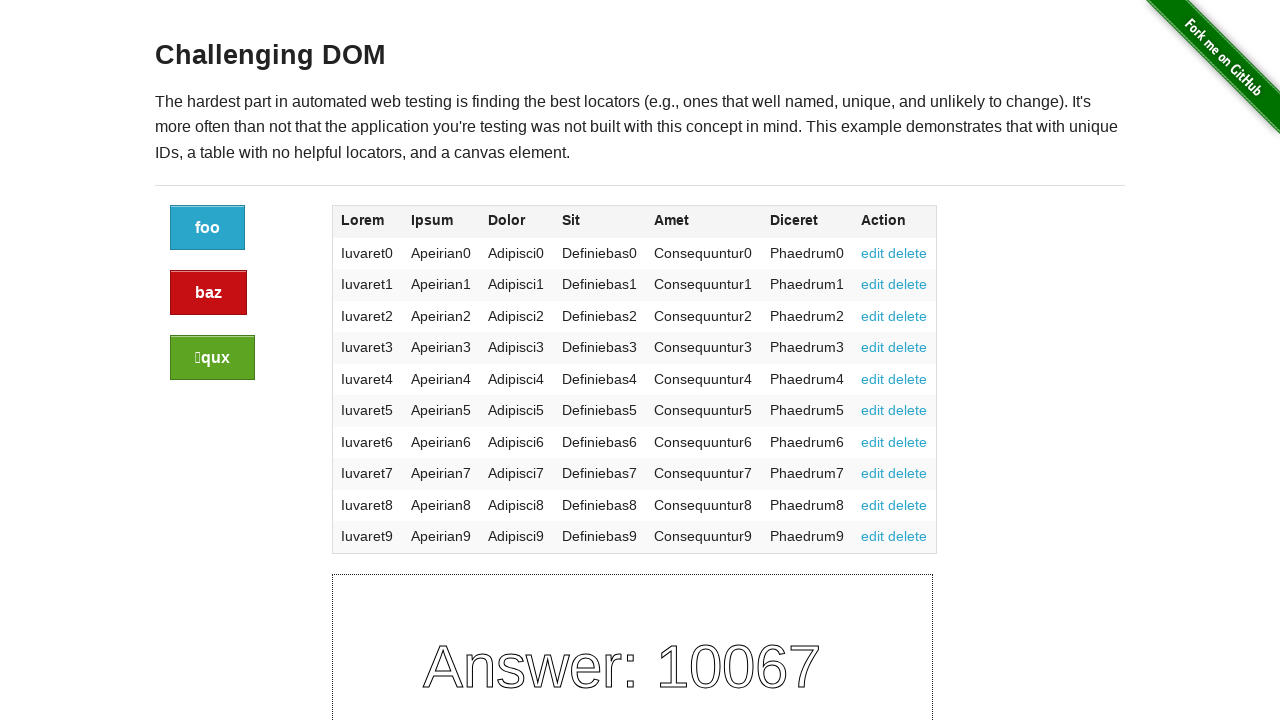

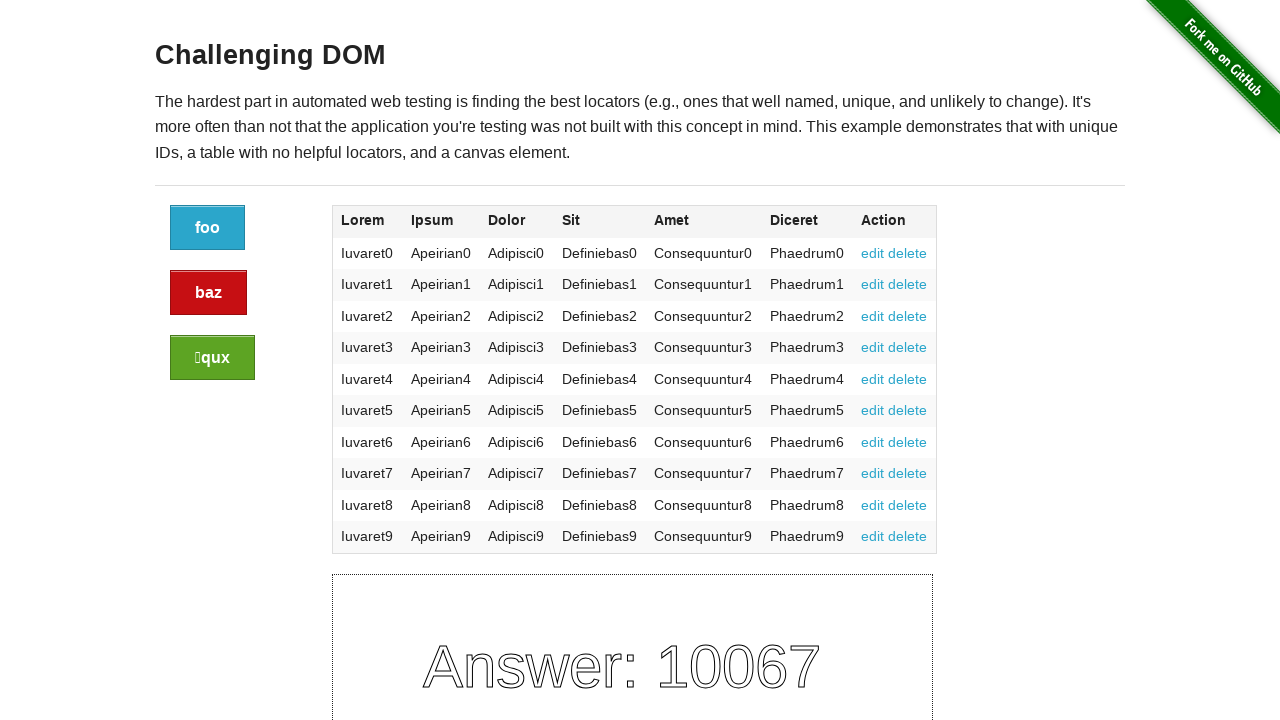